Navigates to Engeto course overview page and verifies that the page title contains "Kurzy" and that text "kurzy" is visible on the page

Starting URL: https://engeto.cz/prehled-kurzu/

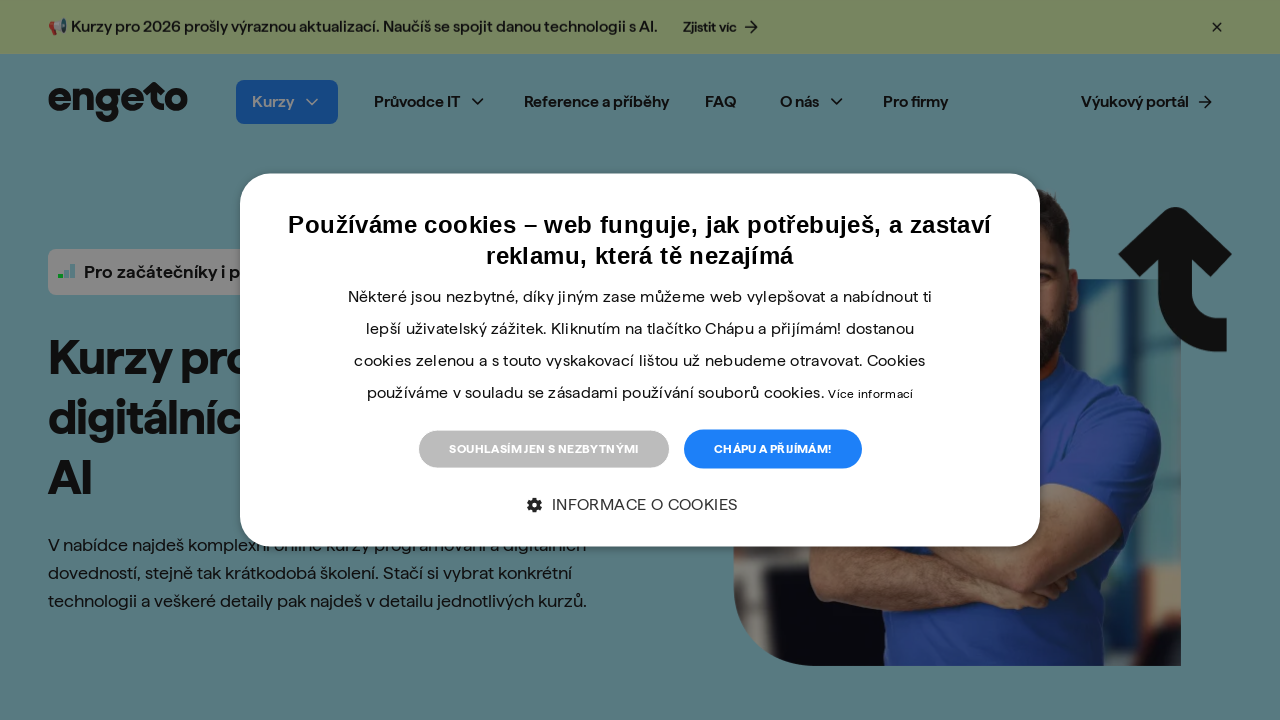

Navigated to Engeto course overview page
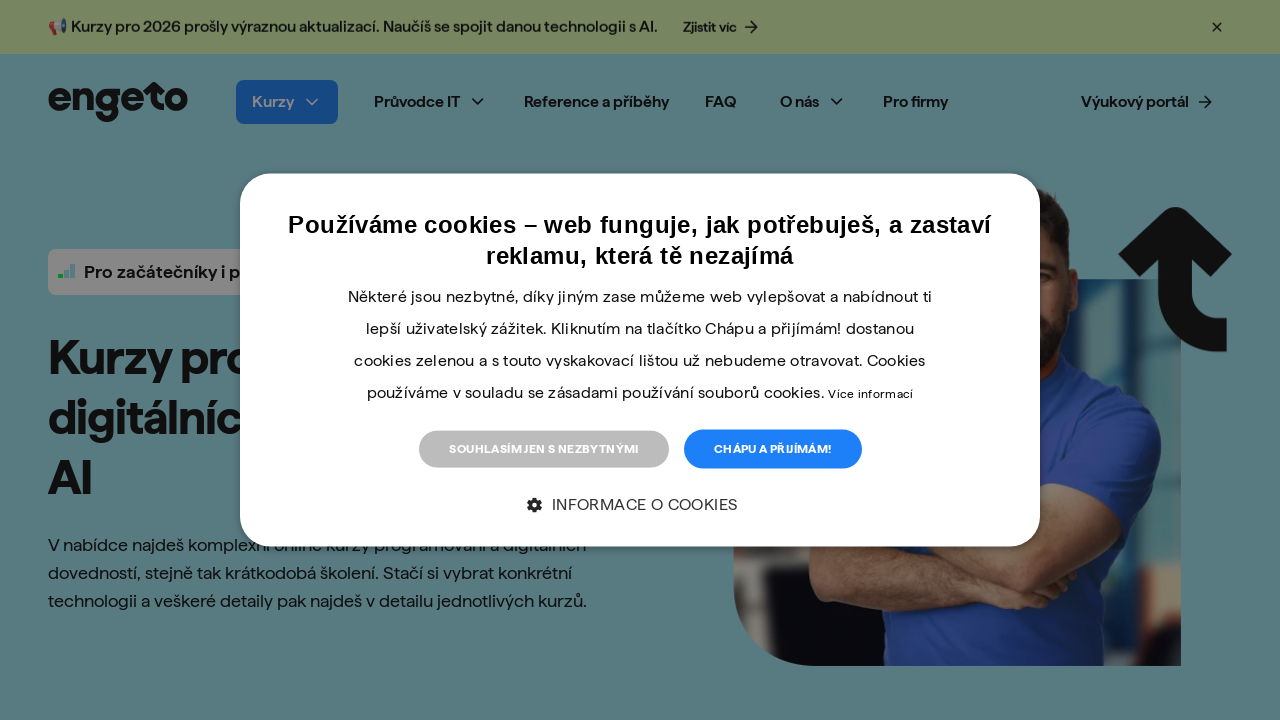

Verified page title contains 'Kurzy'
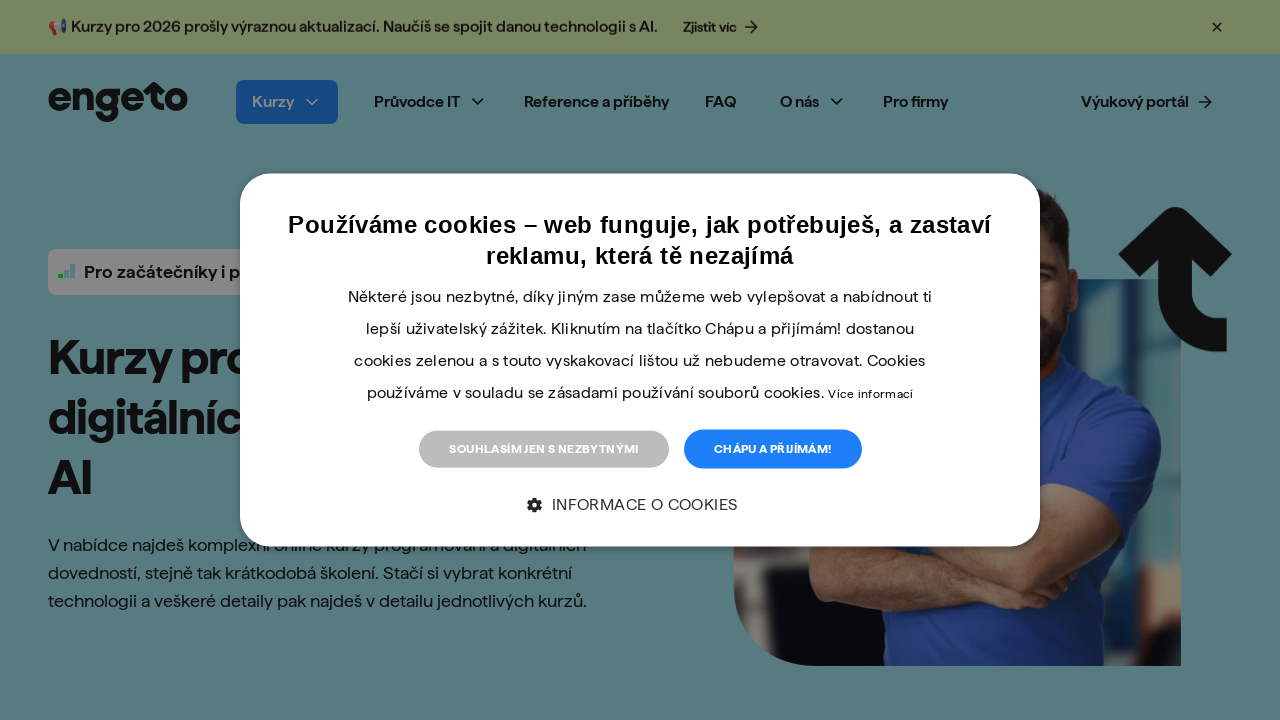

Verified 'kurzy' text is visible on the page
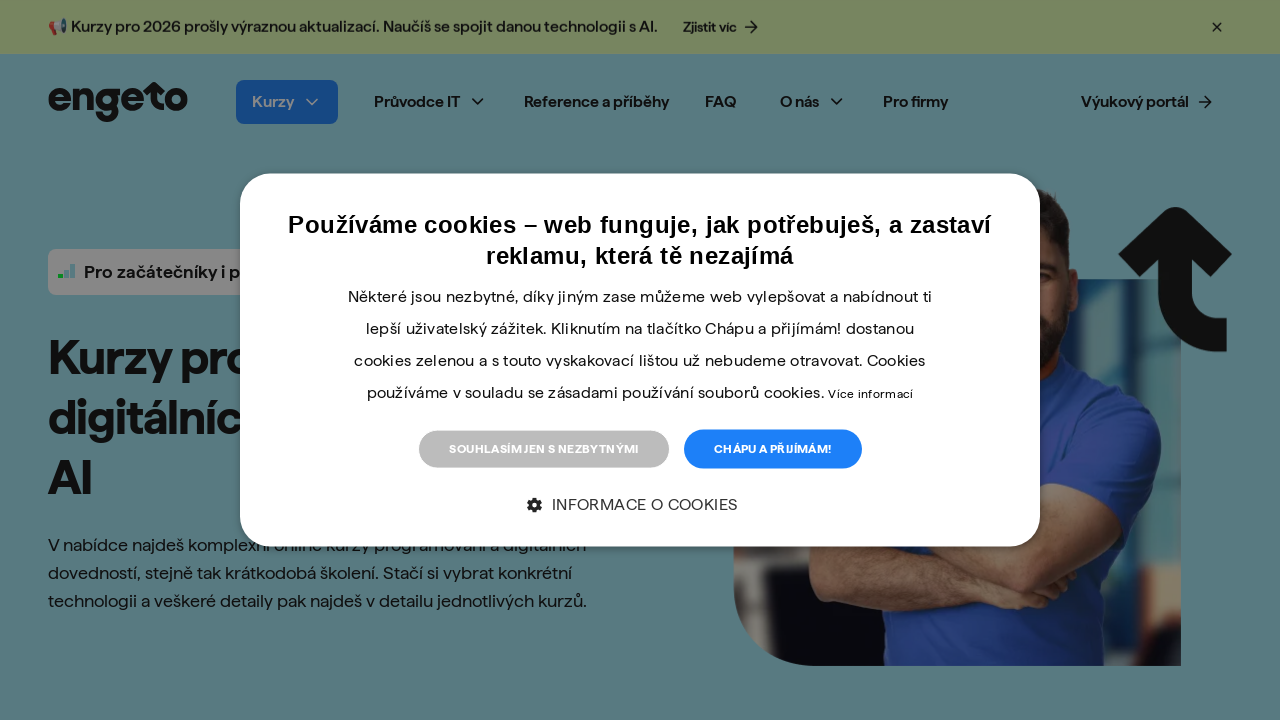

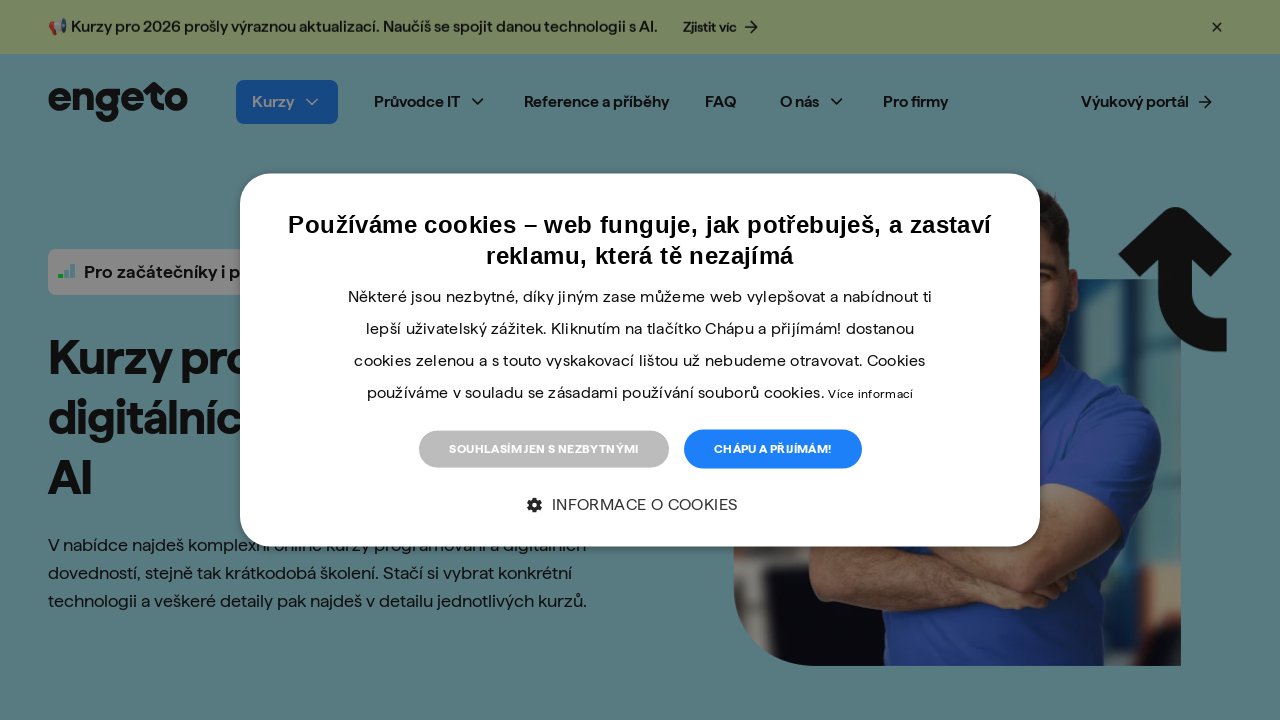